Tests an explicit wait exercise page by waiting for a price to change to 100, clicking a book button, reading an input value, calculating a logarithmic result, and submitting the answer.

Starting URL: http://suninjuly.github.io/explicit_wait2.html

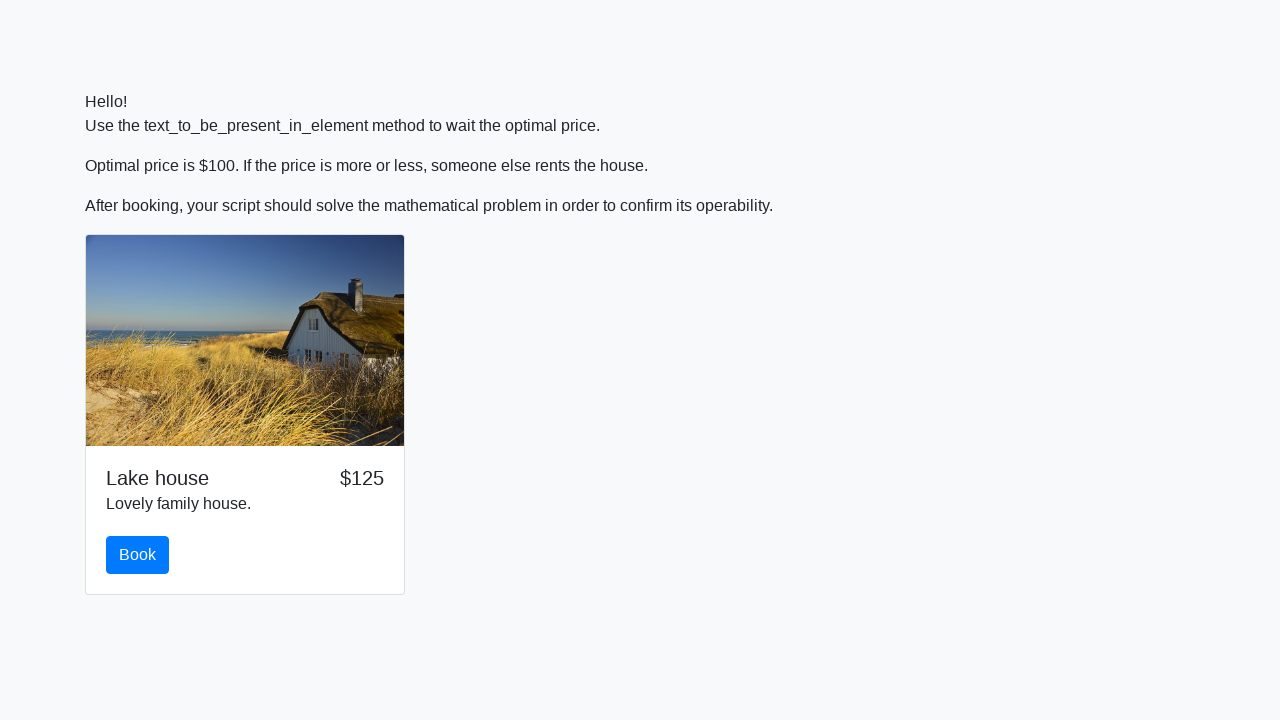

Waited for price element to change to 100
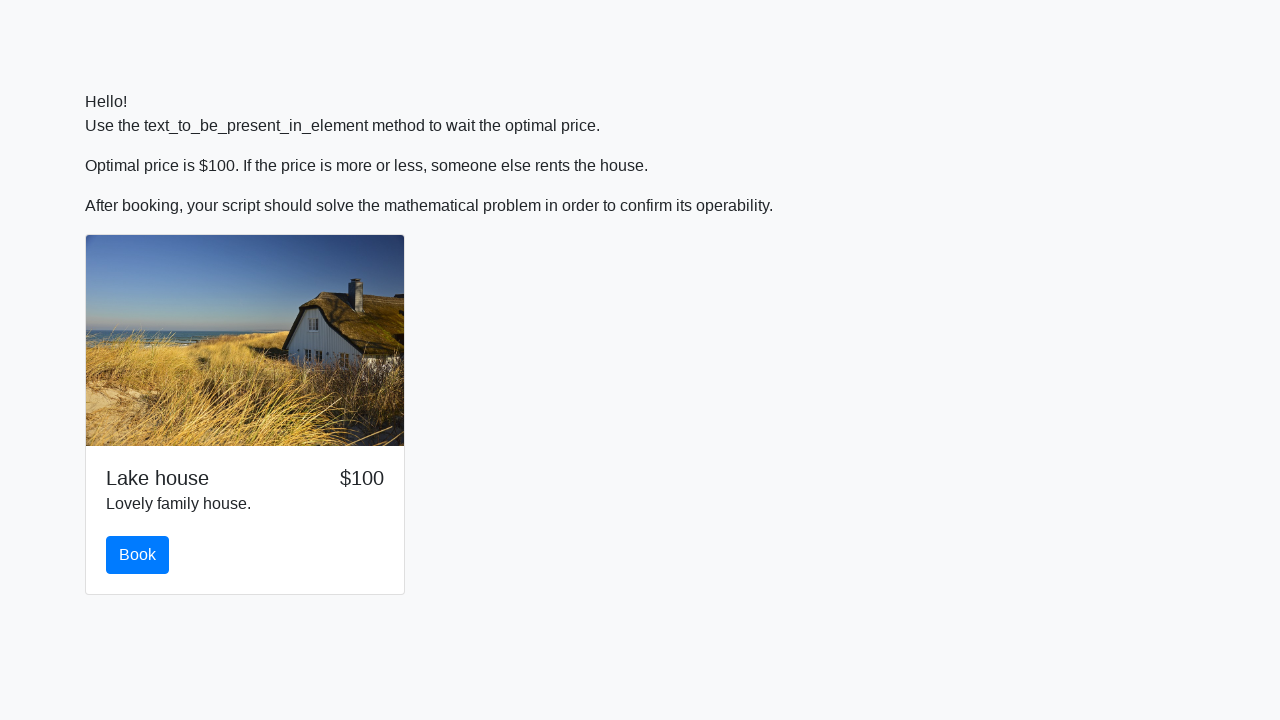

Clicked the book button at (138, 555) on #book
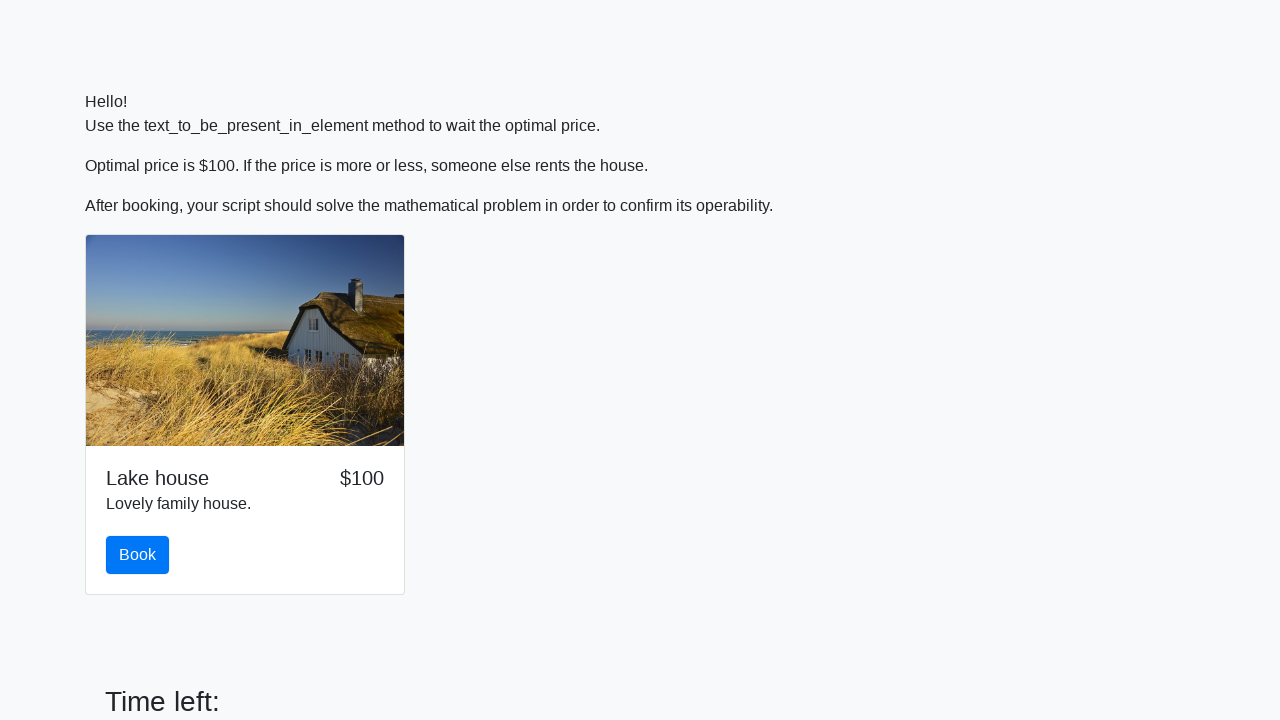

Scrolled down by 100 pixels
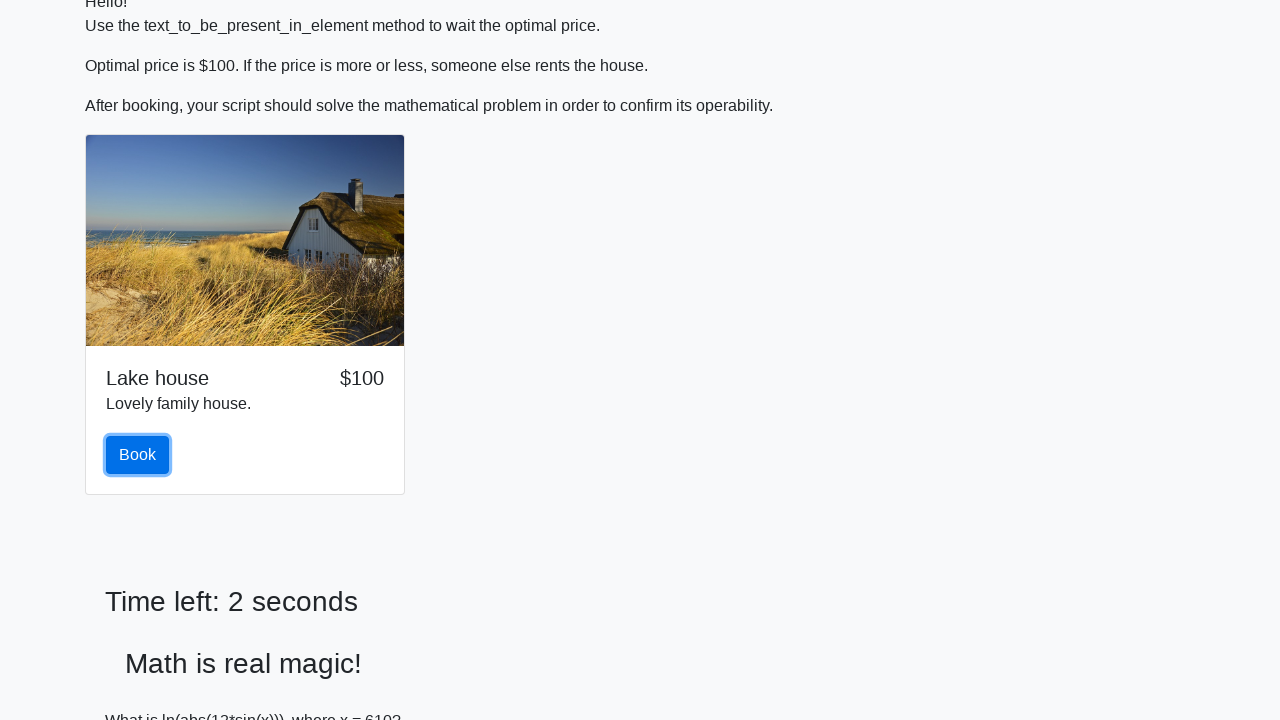

Retrieved input value: 610
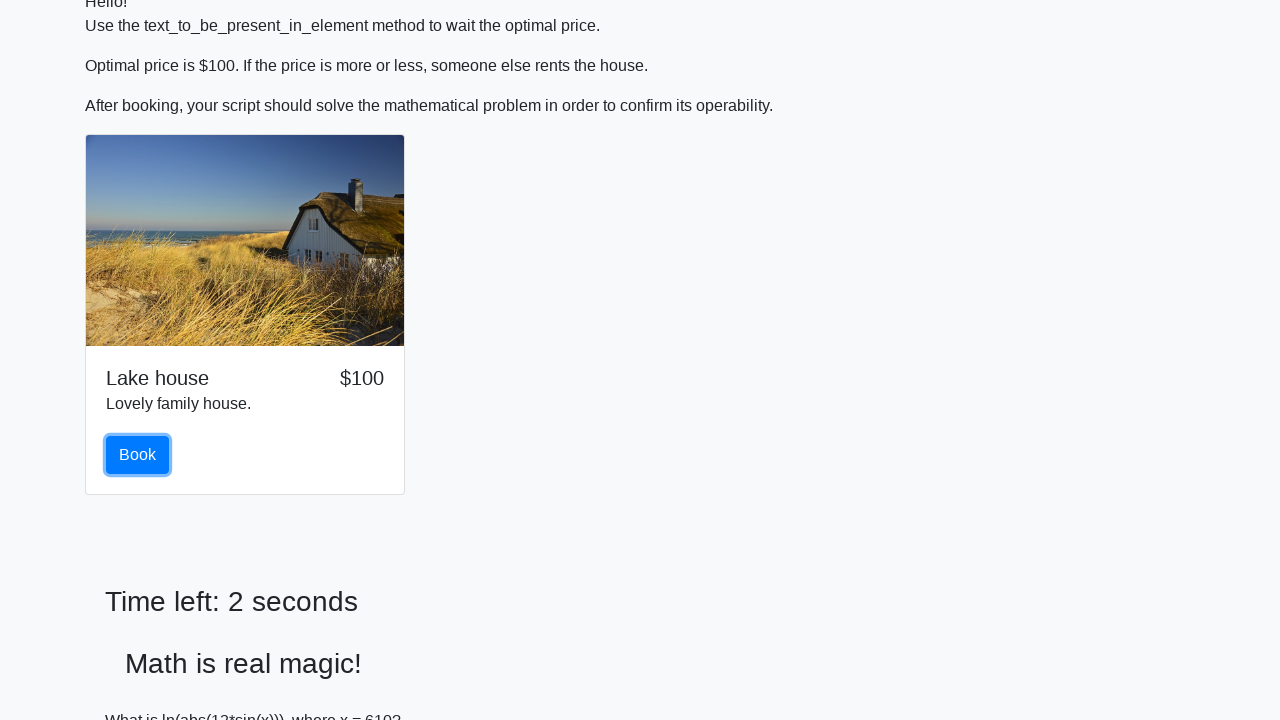

Calculated logarithmic result: 1.8045130520075758
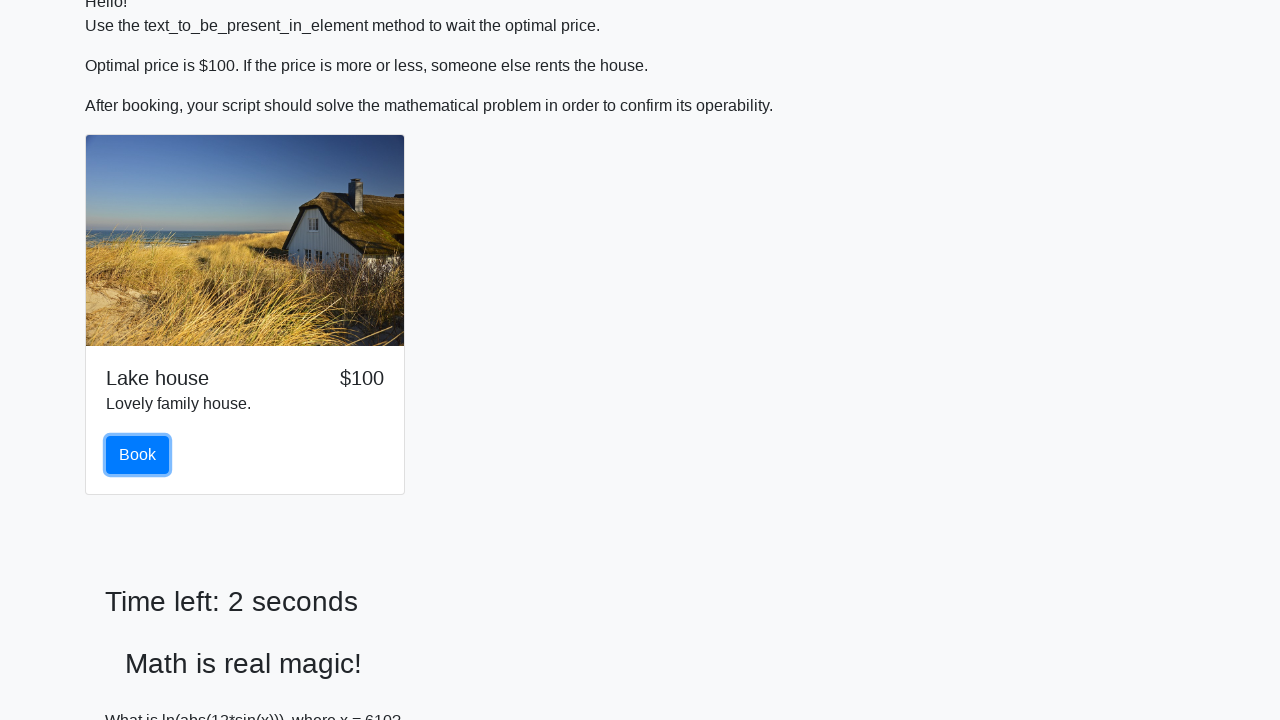

Filled answer field with calculated result on #answer
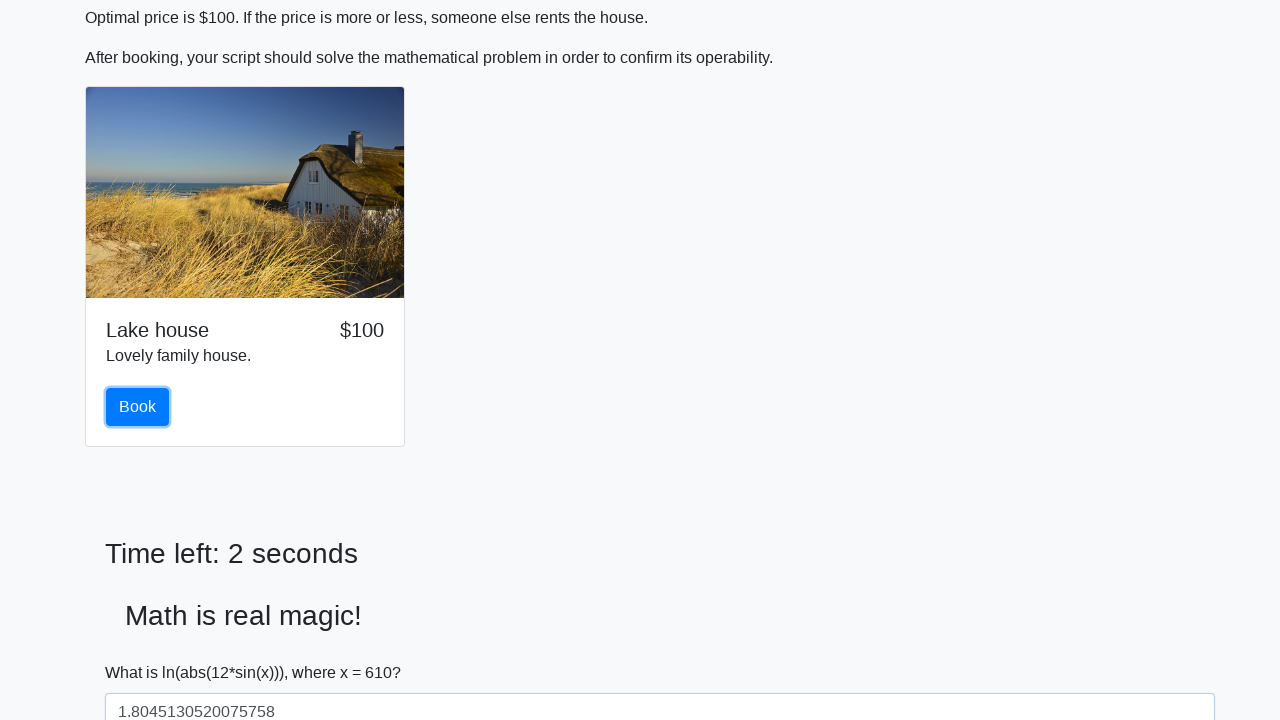

Clicked the solve button to submit answer at (143, 651) on #solve
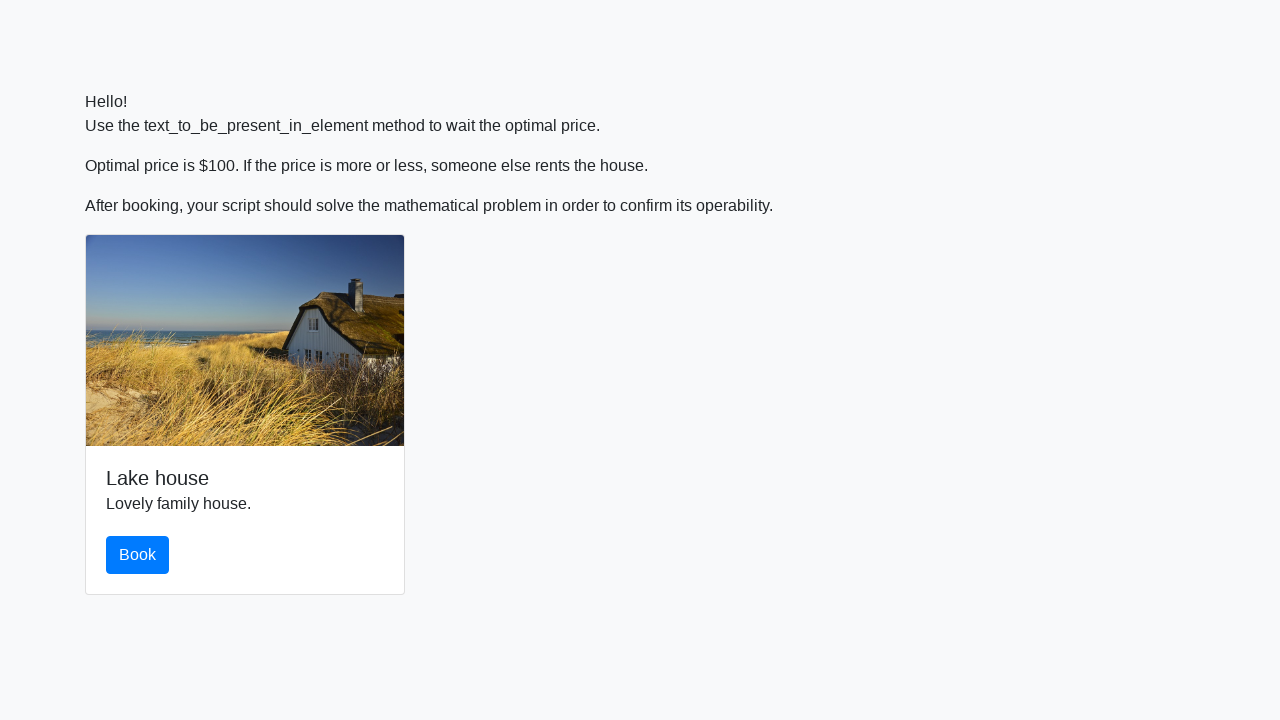

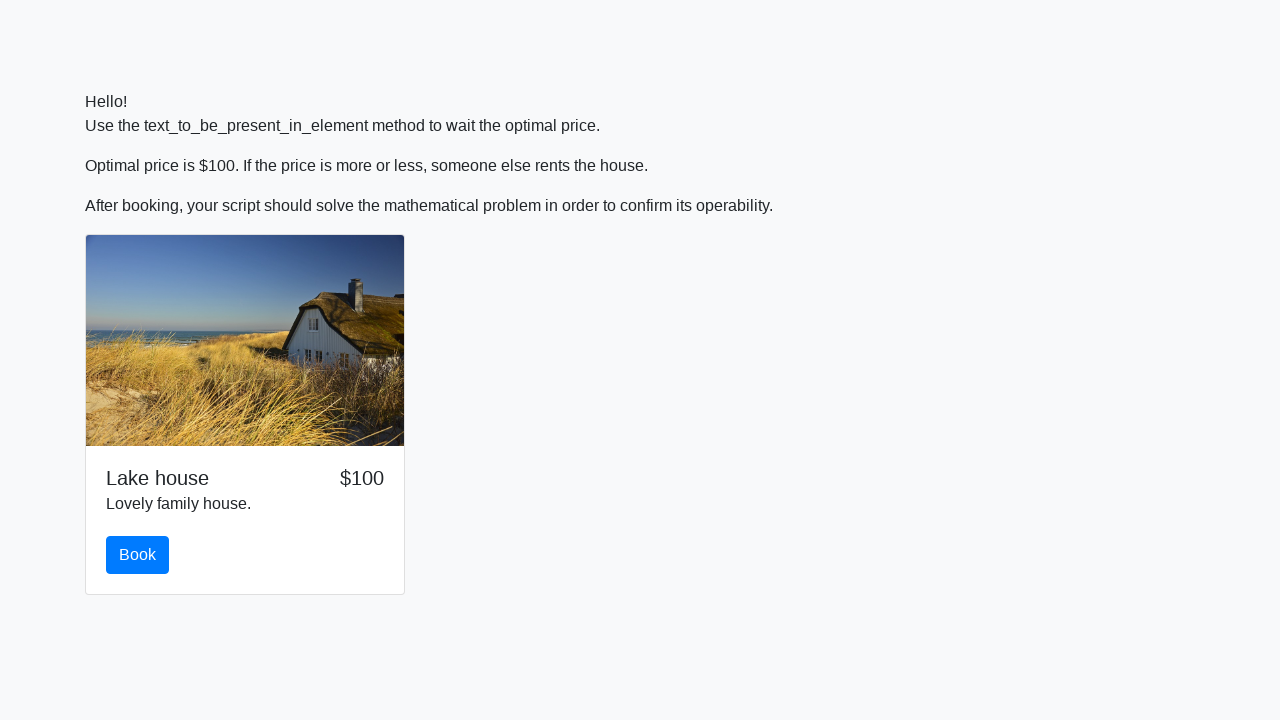